Tests window handling by clicking a link that opens a new window, switching to it, verifying content, then returning to the original window

Starting URL: https://the-internet.herokuapp.com/windows

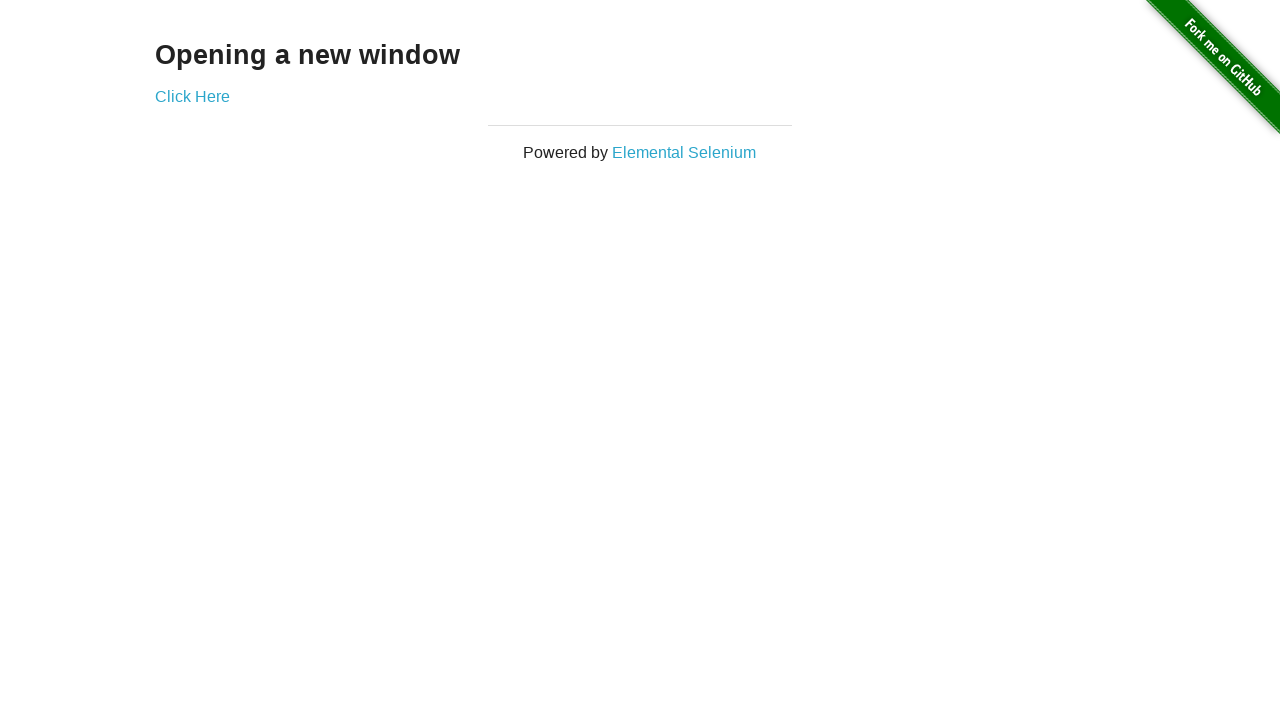

Clicked 'Click Here' link to open new window at (192, 96) on text=Click Here
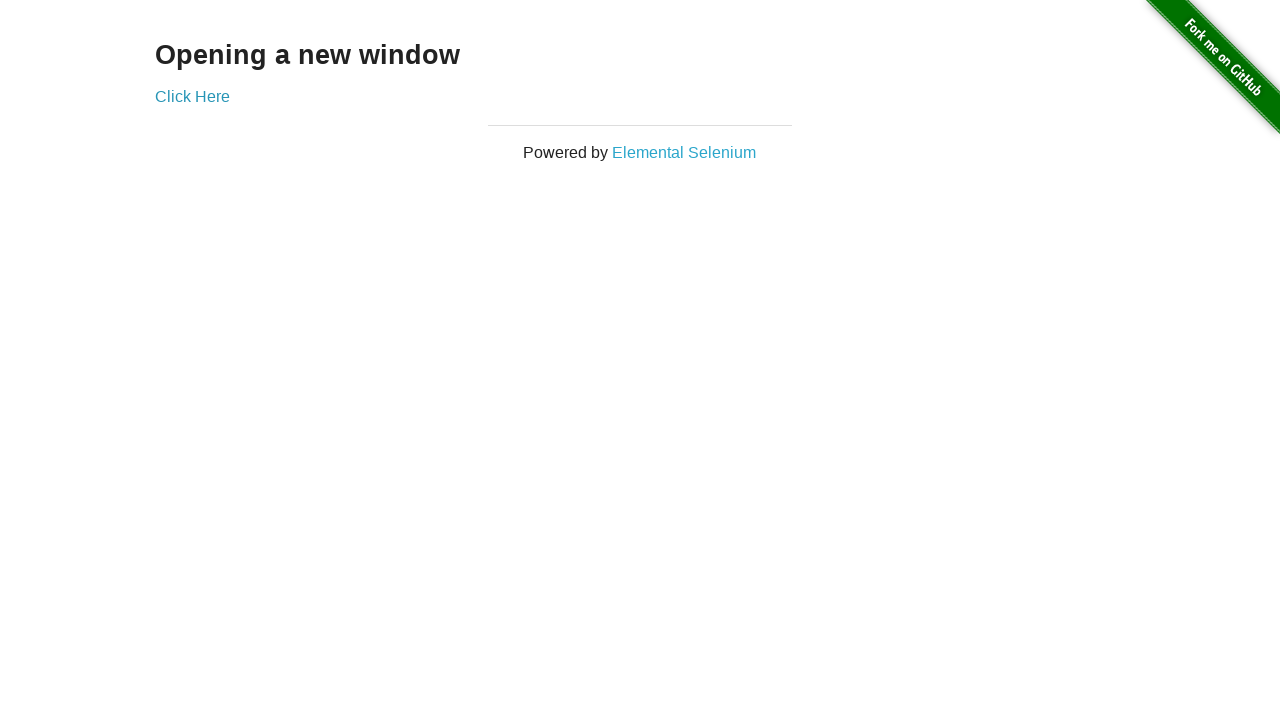

New window opened and captured
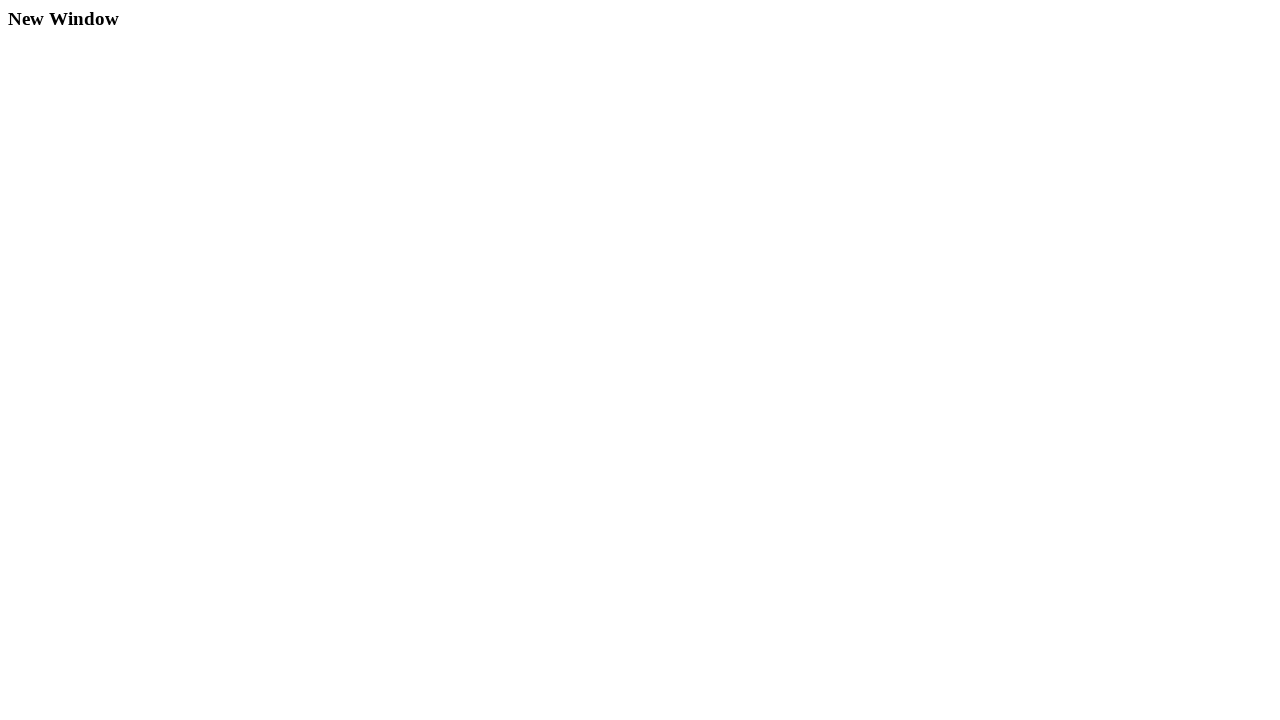

Verified new window contains 'New Window' heading
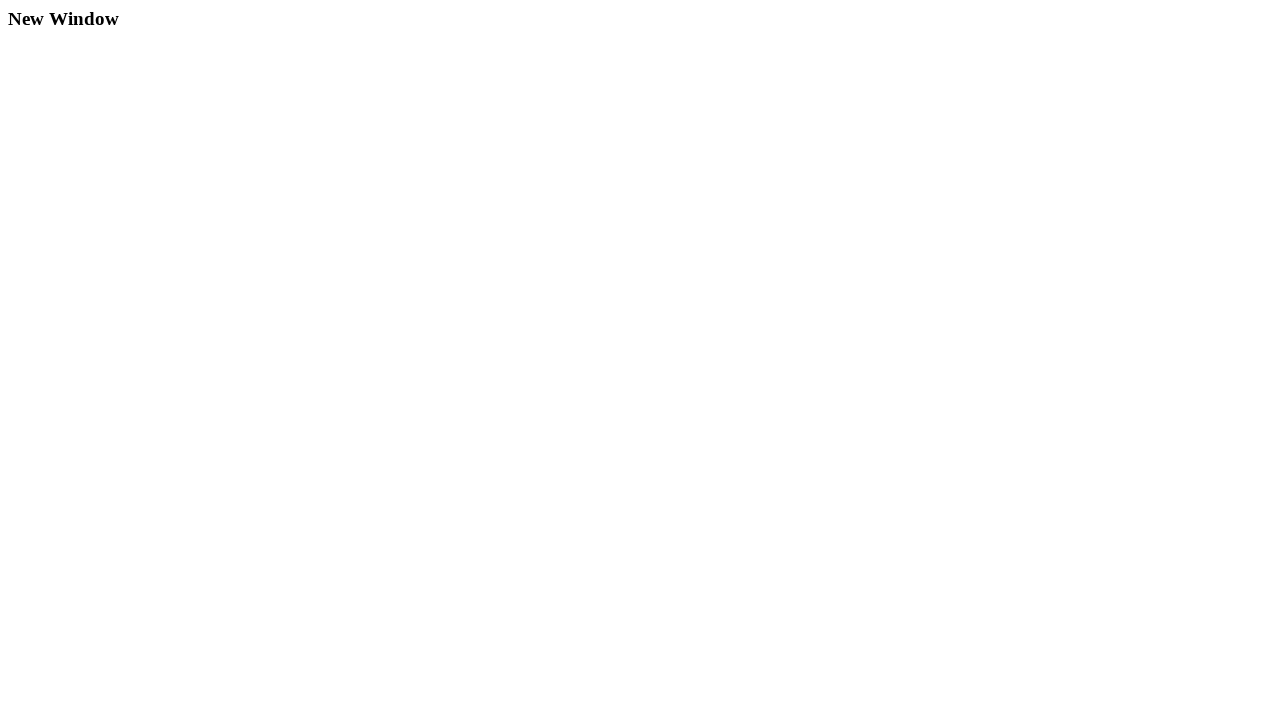

Closed the new window
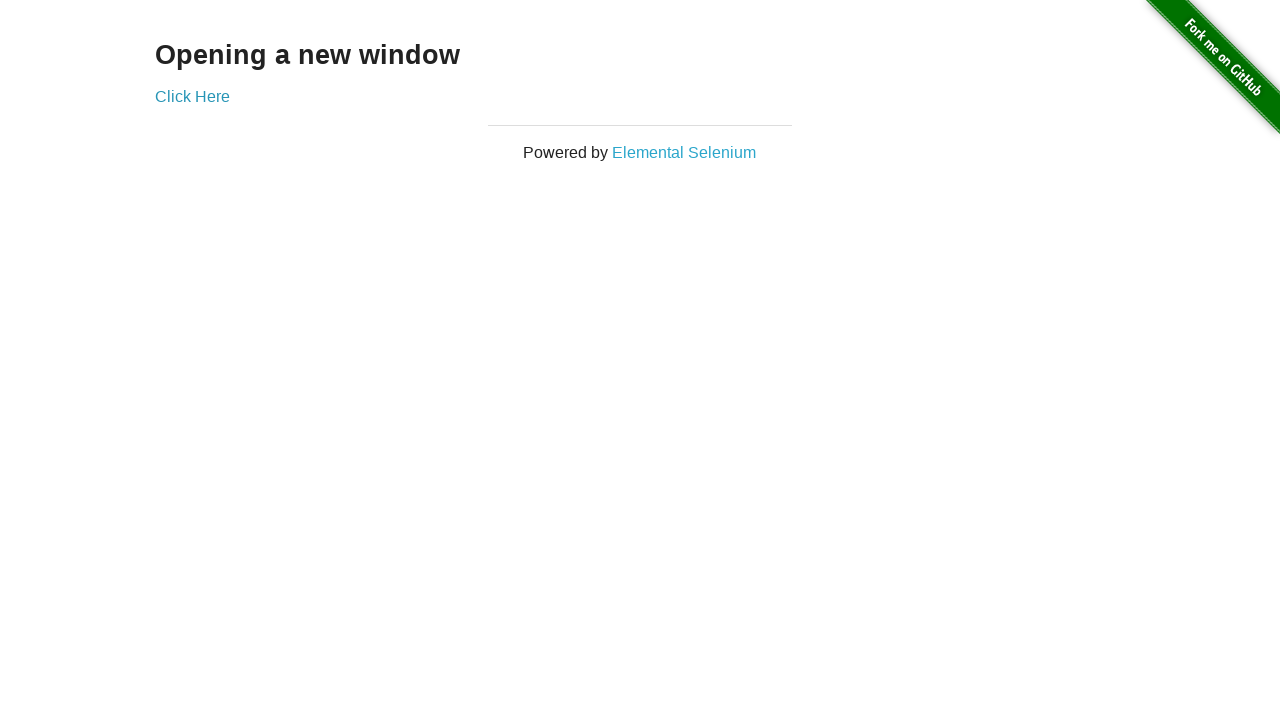

Verified original window contains 'Opening a new window' heading
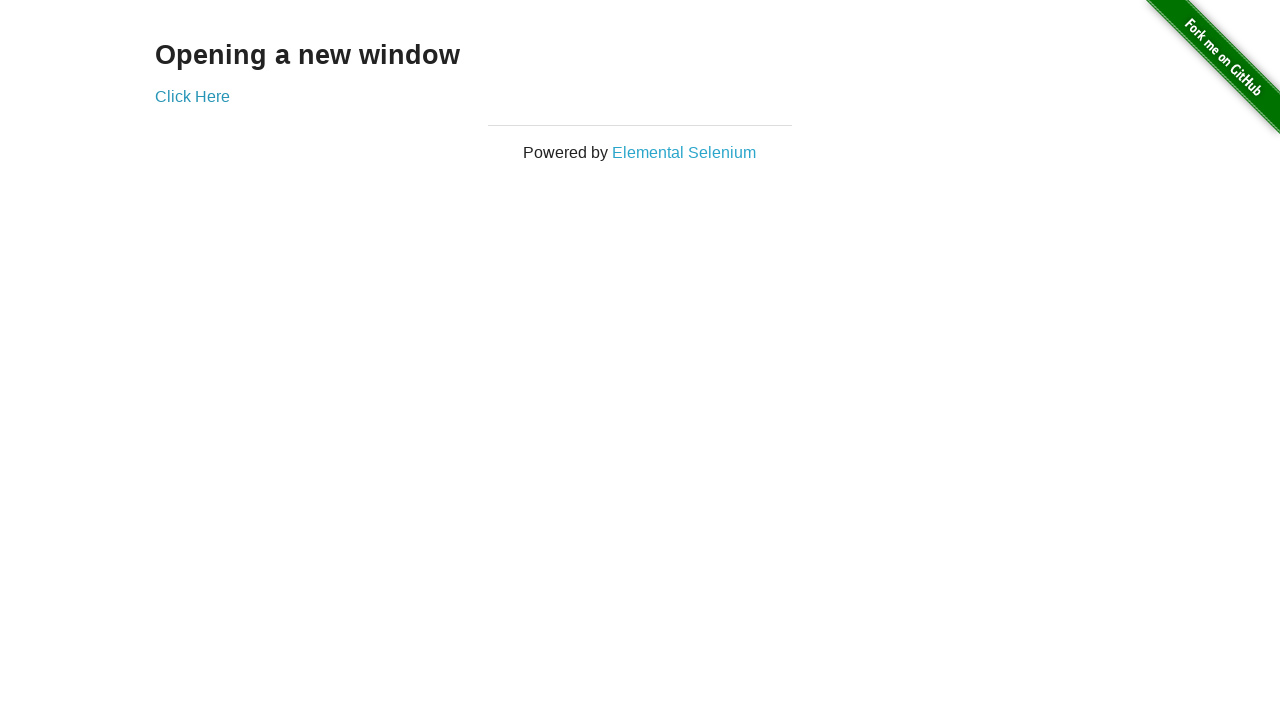

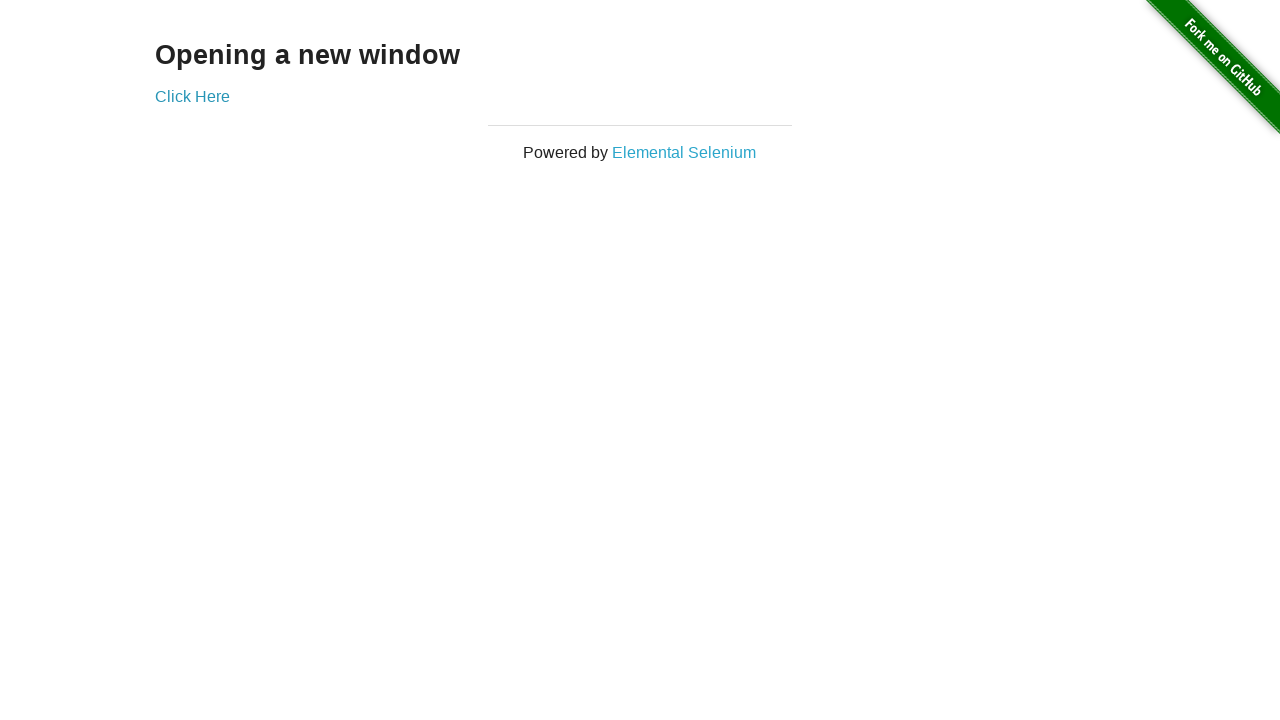